Tests filtering to display only active (incomplete) items

Starting URL: https://demo.playwright.dev/todomvc

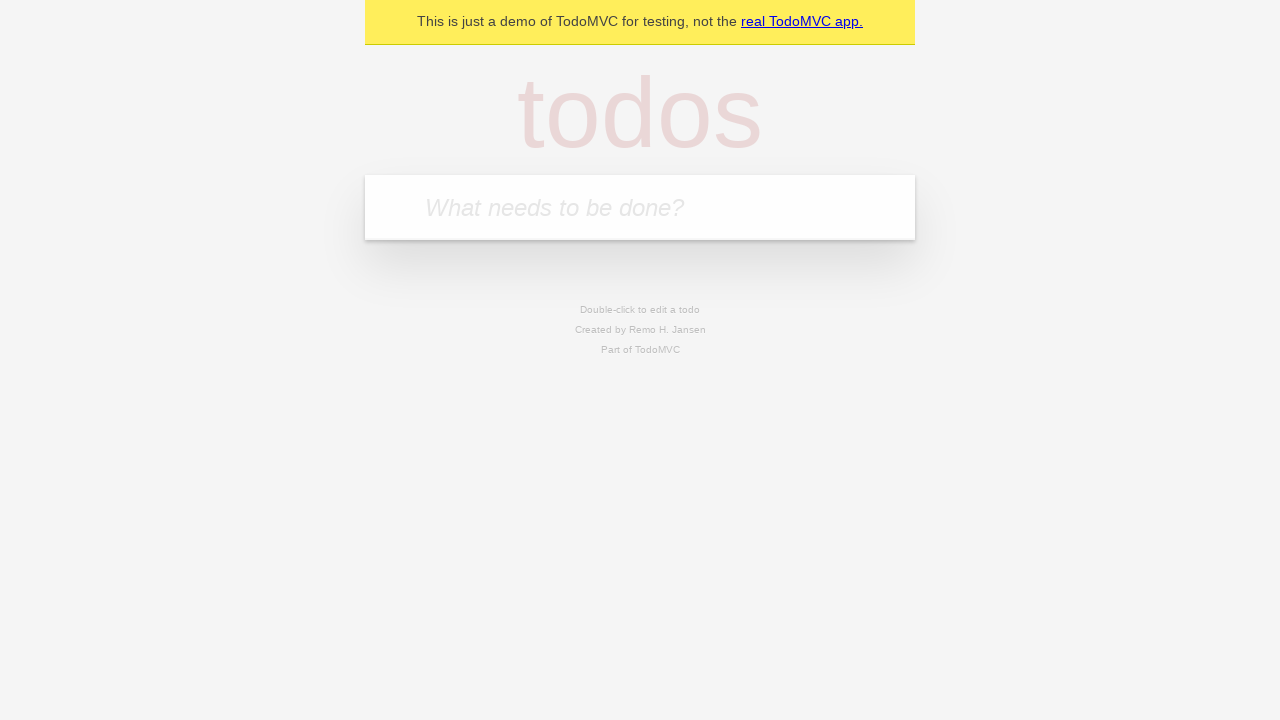

Filled todo input with 'buy some cheese' on internal:attr=[placeholder="What needs to be done?"i]
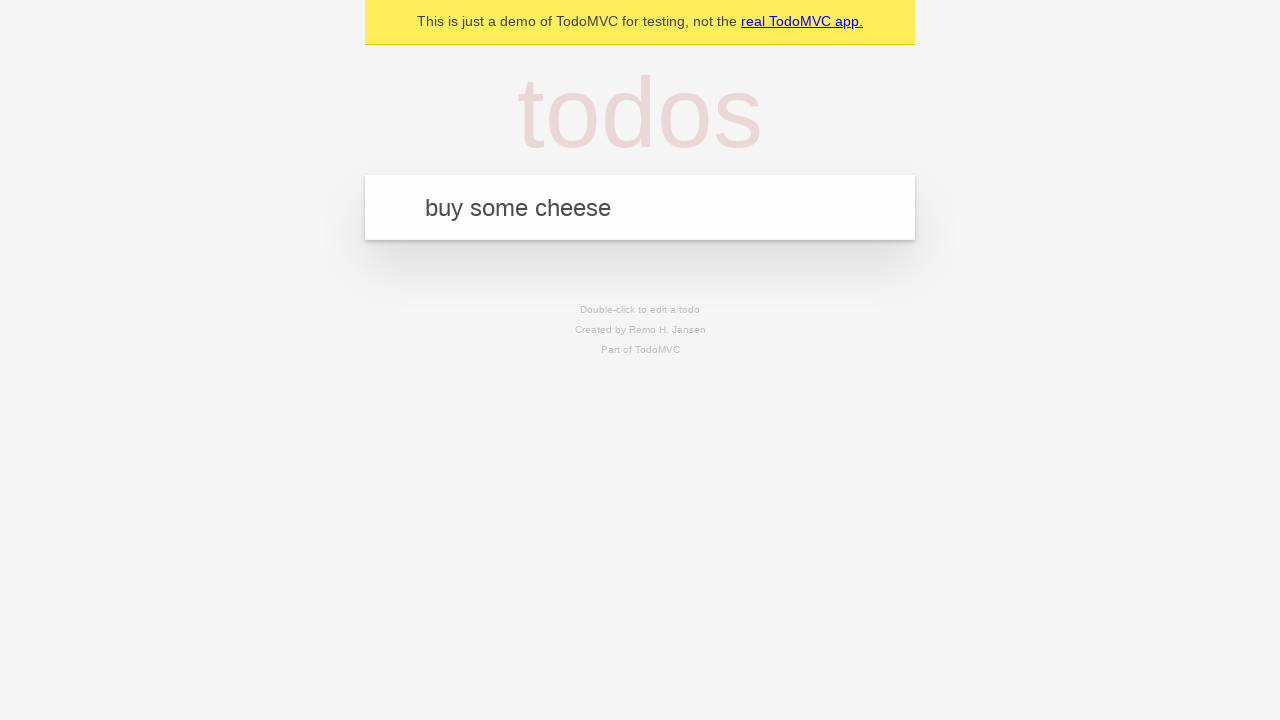

Pressed Enter to add todo 'buy some cheese' on internal:attr=[placeholder="What needs to be done?"i]
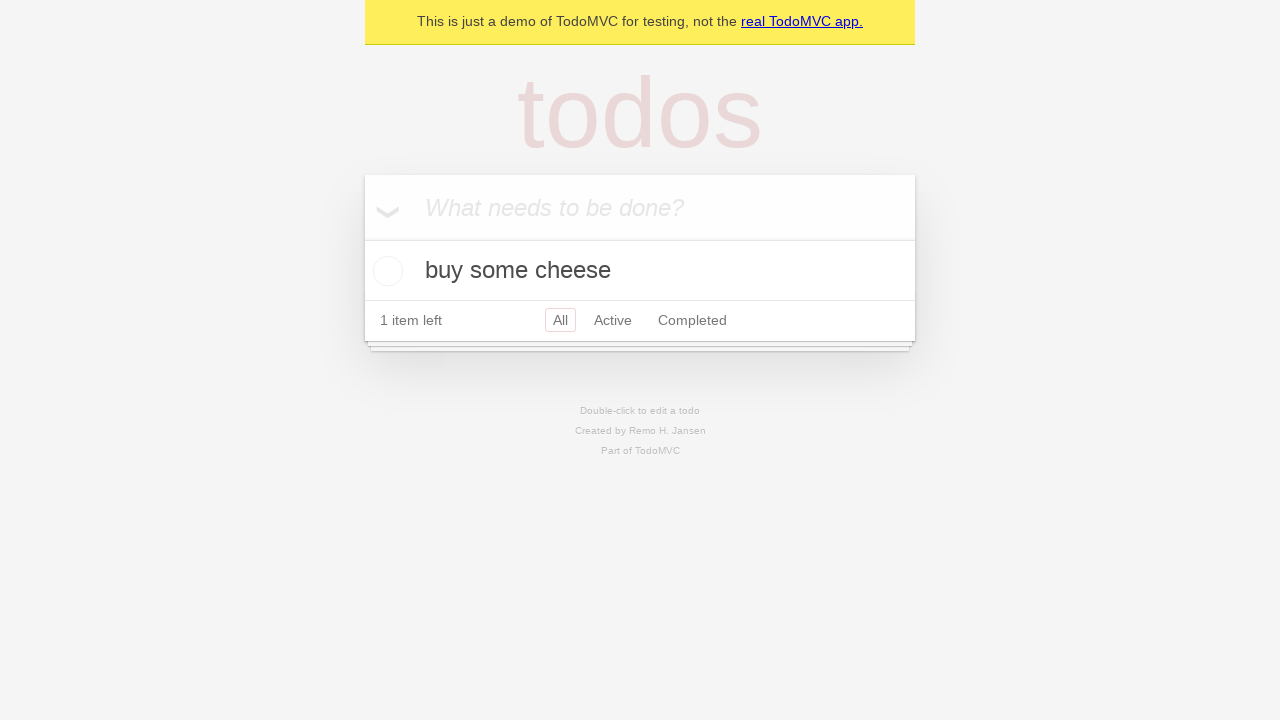

Filled todo input with 'feed the cat' on internal:attr=[placeholder="What needs to be done?"i]
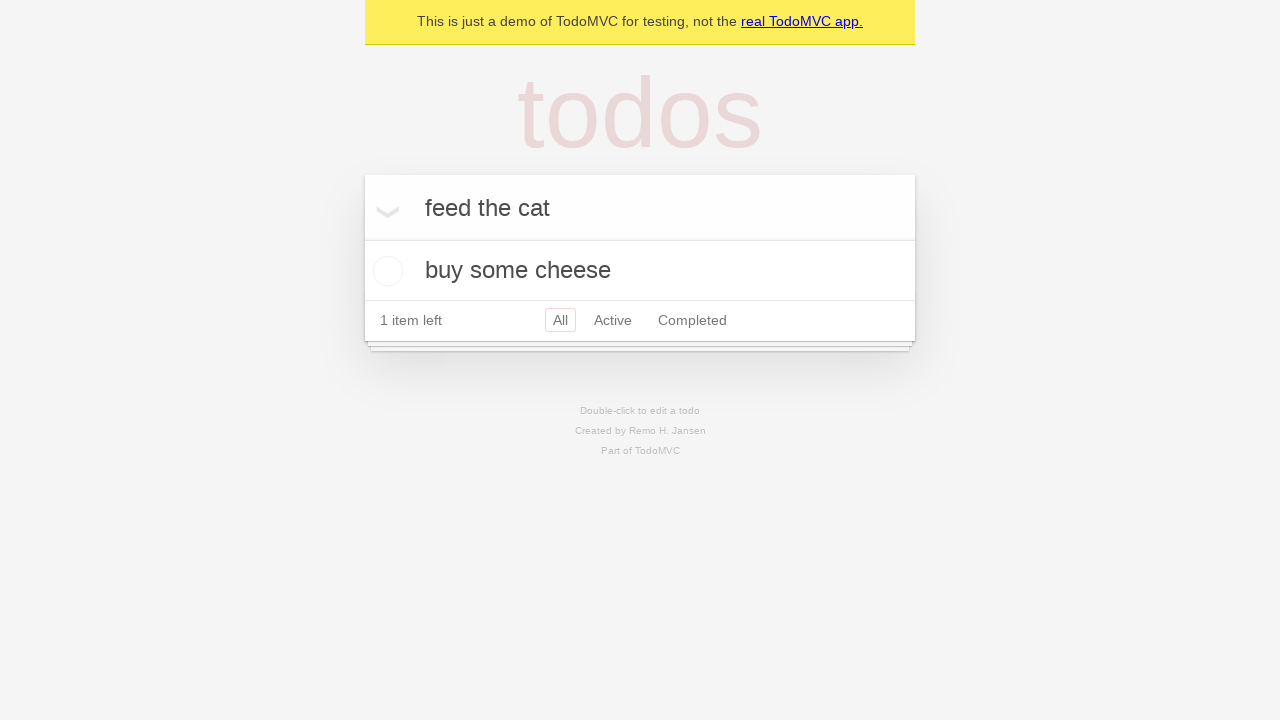

Pressed Enter to add todo 'feed the cat' on internal:attr=[placeholder="What needs to be done?"i]
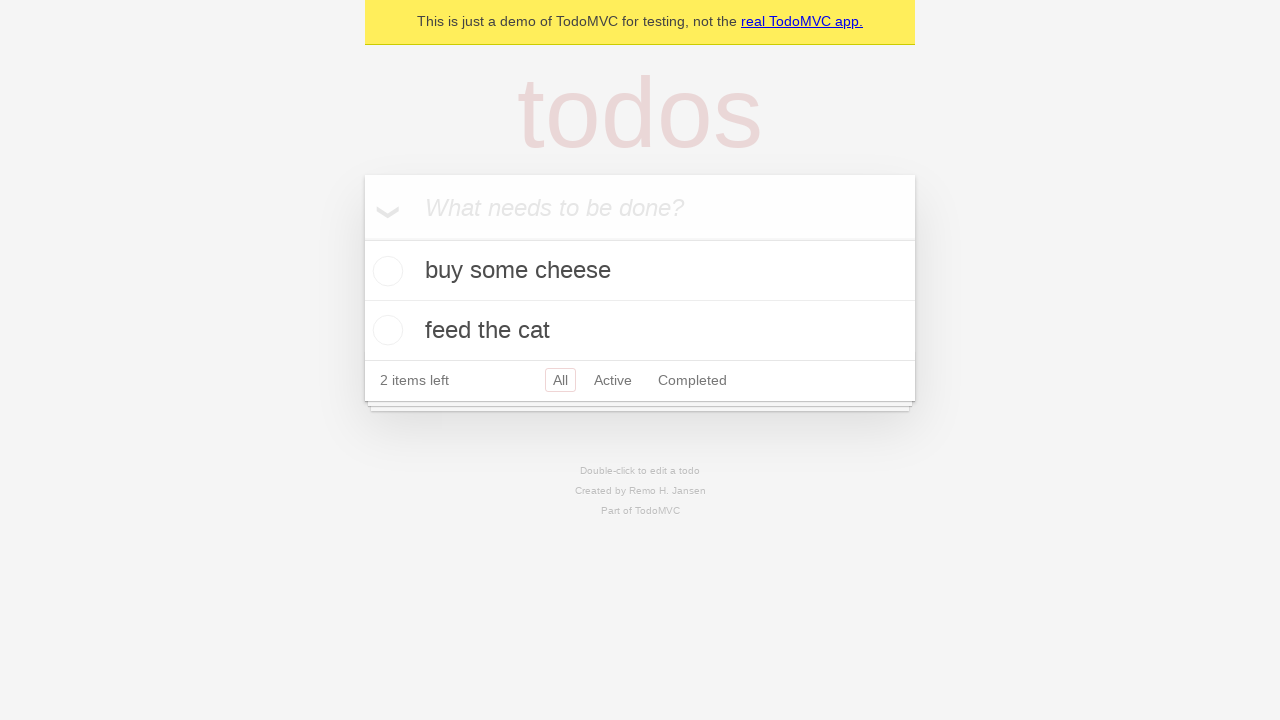

Filled todo input with 'book a doctors appointment' on internal:attr=[placeholder="What needs to be done?"i]
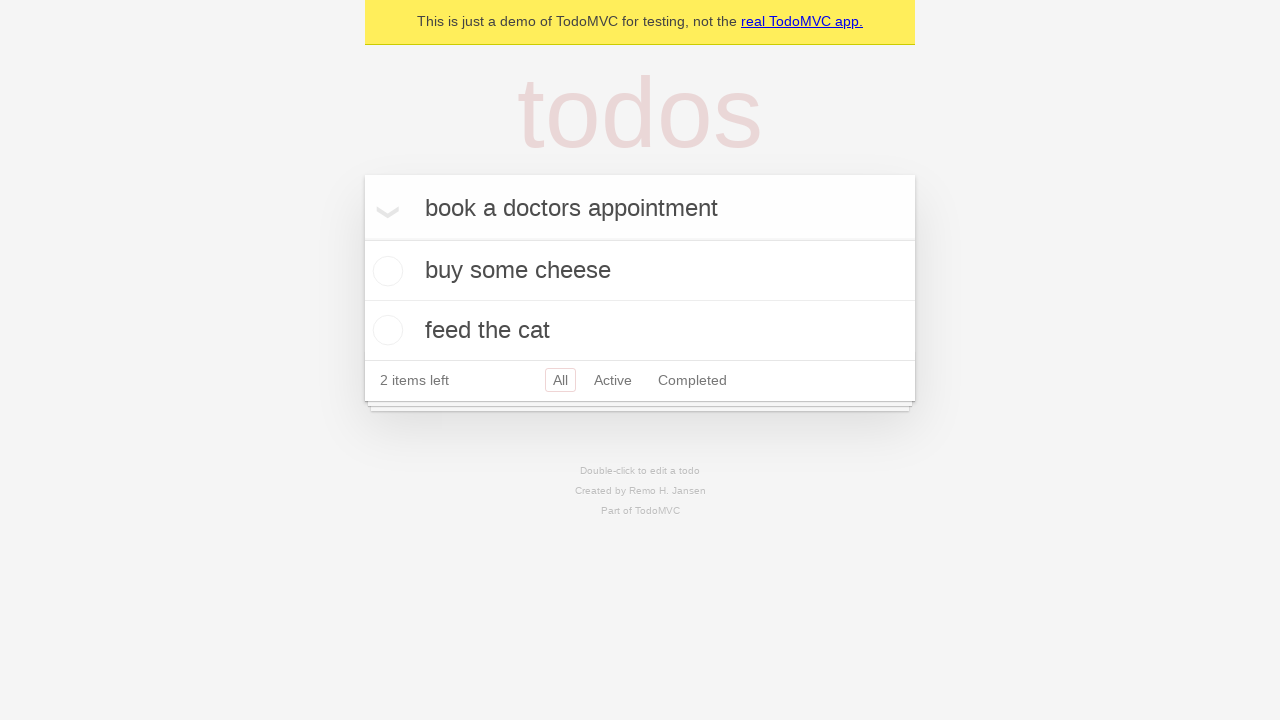

Pressed Enter to add todo 'book a doctors appointment' on internal:attr=[placeholder="What needs to be done?"i]
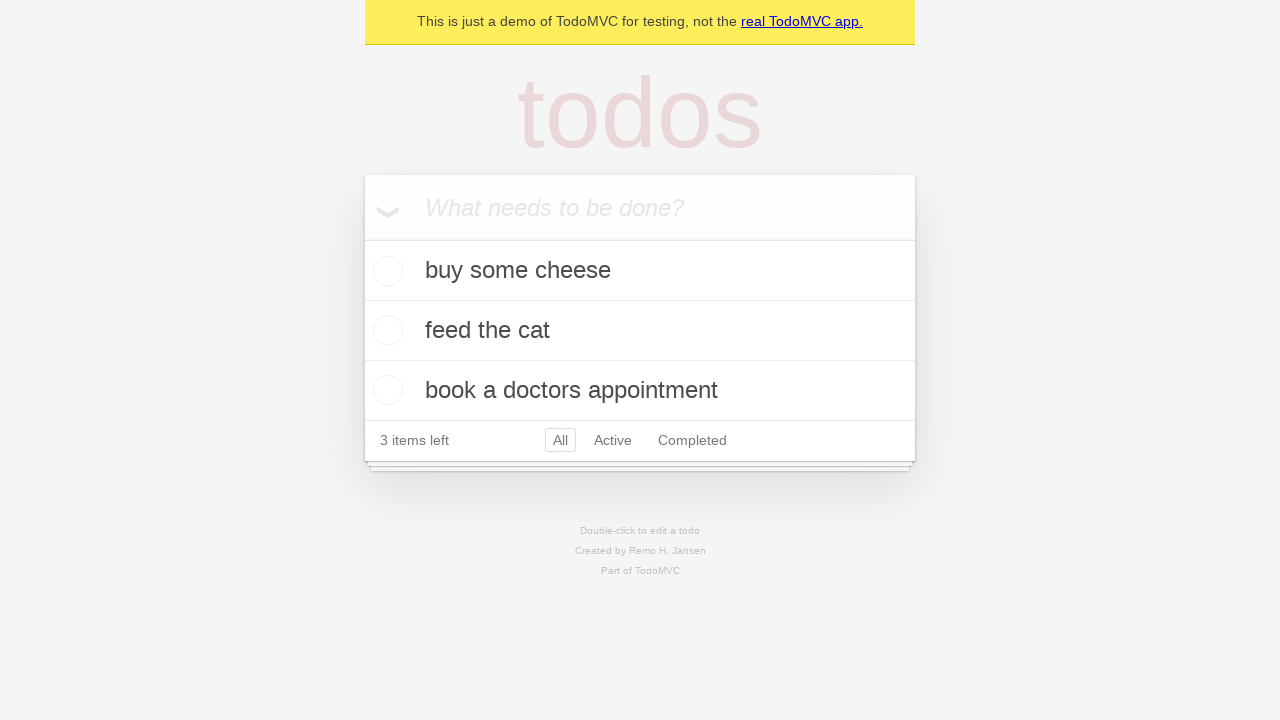

Waited for third todo item to appear
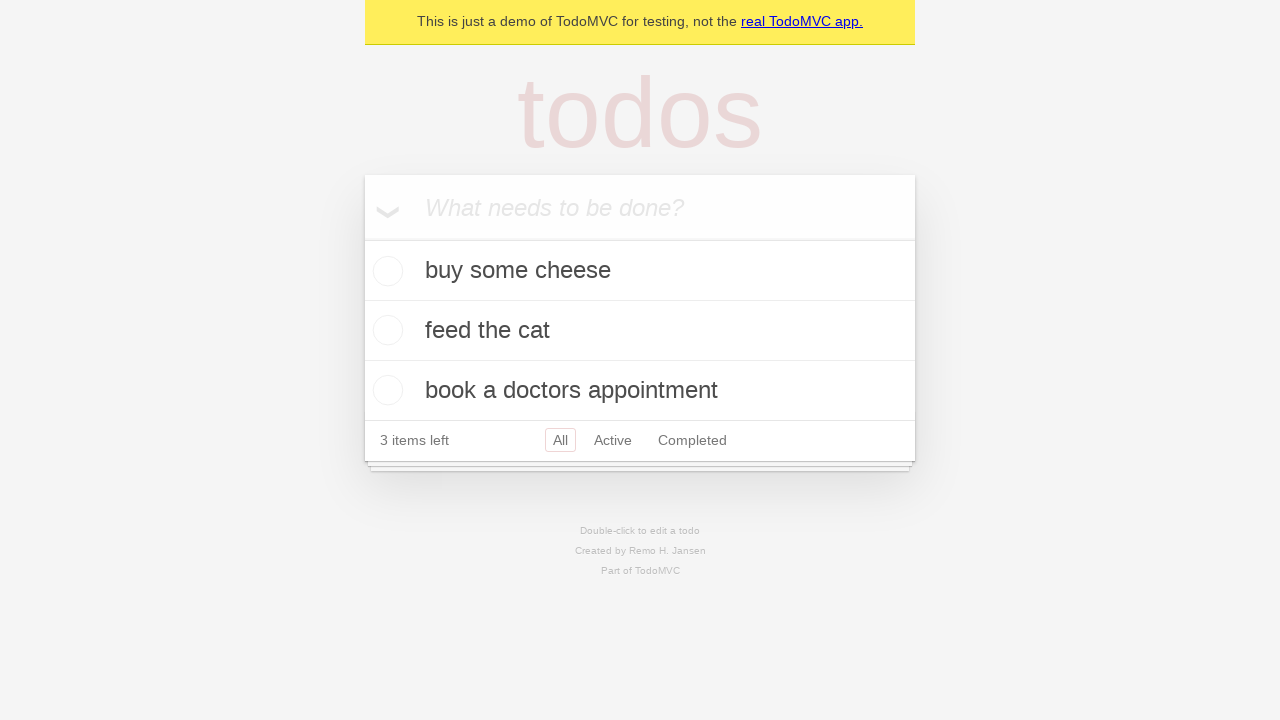

Checked the checkbox on the second todo to mark it complete at (385, 330) on [data-testid='todo-item'] >> nth=1 >> internal:role=checkbox
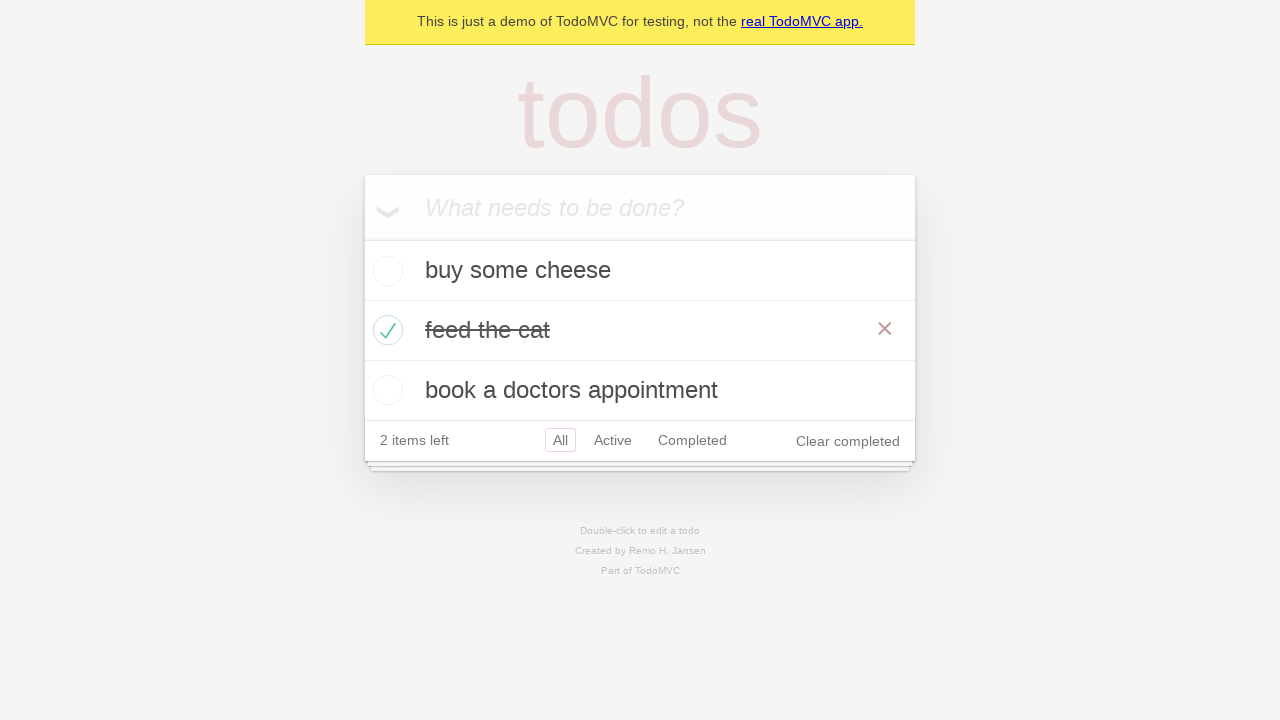

Clicked the 'Active' filter link to display only incomplete items at (613, 440) on internal:role=link[name="Active"i]
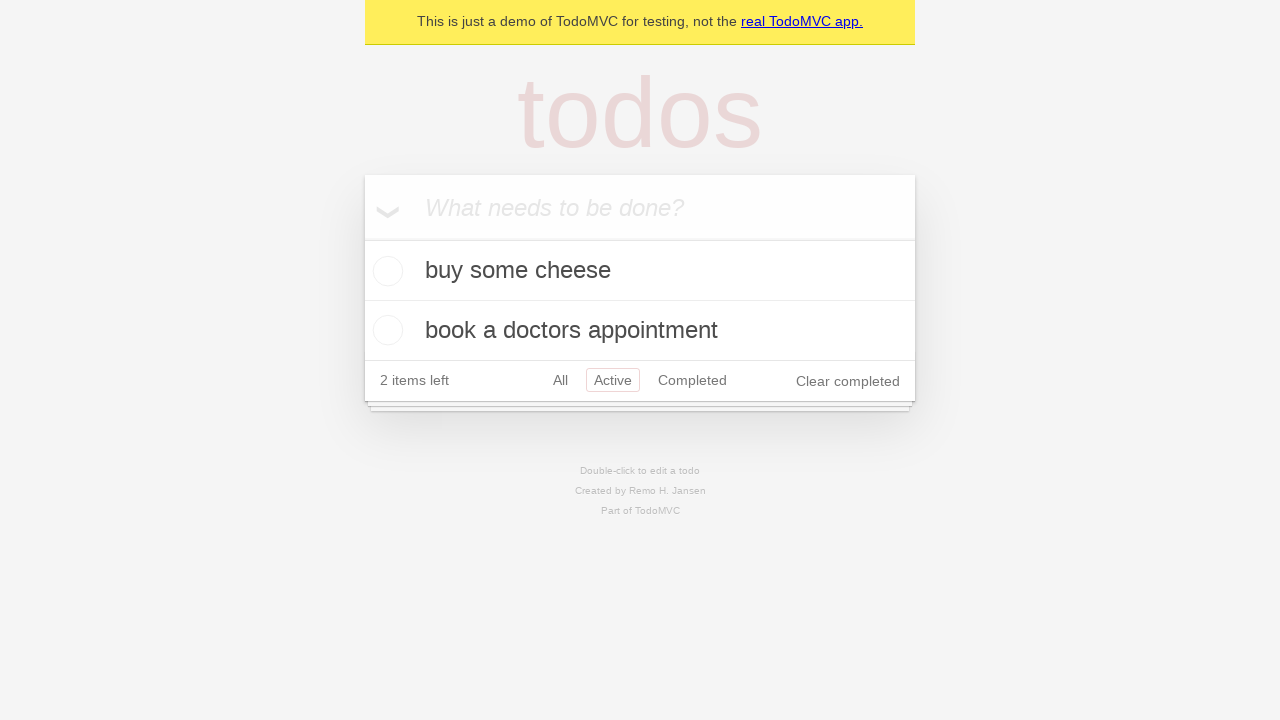

Waited for Active filter to apply
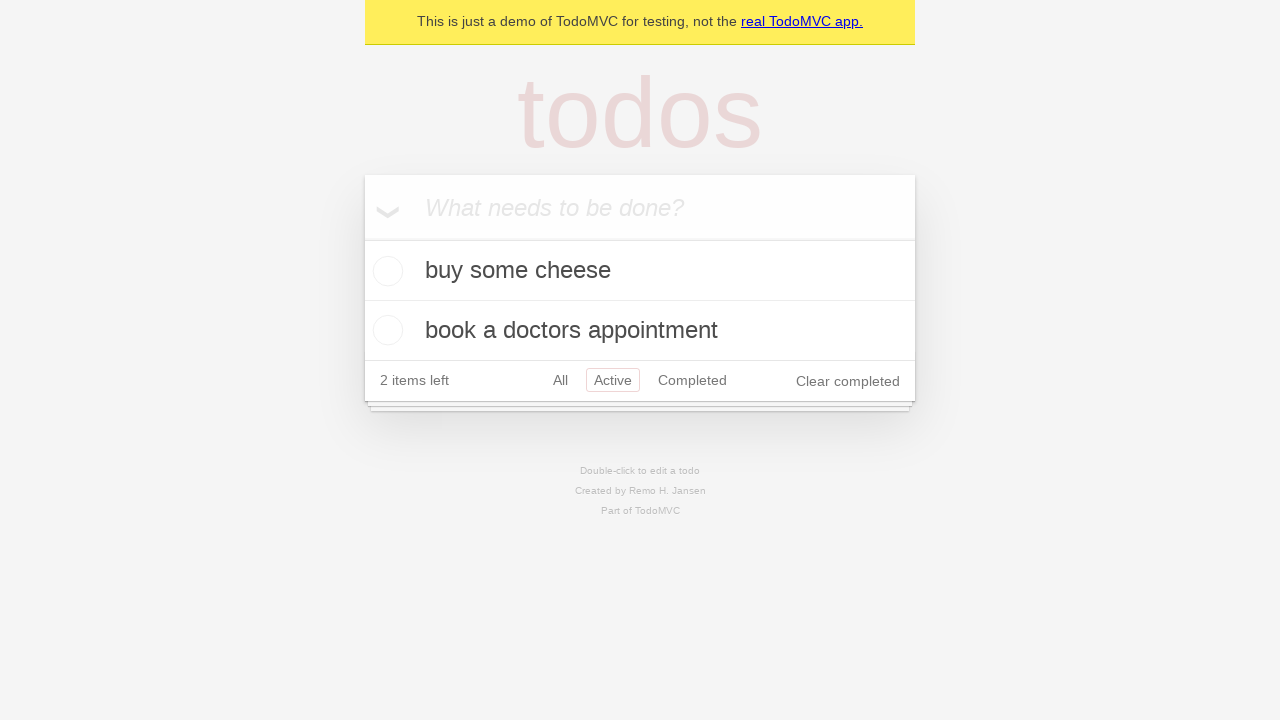

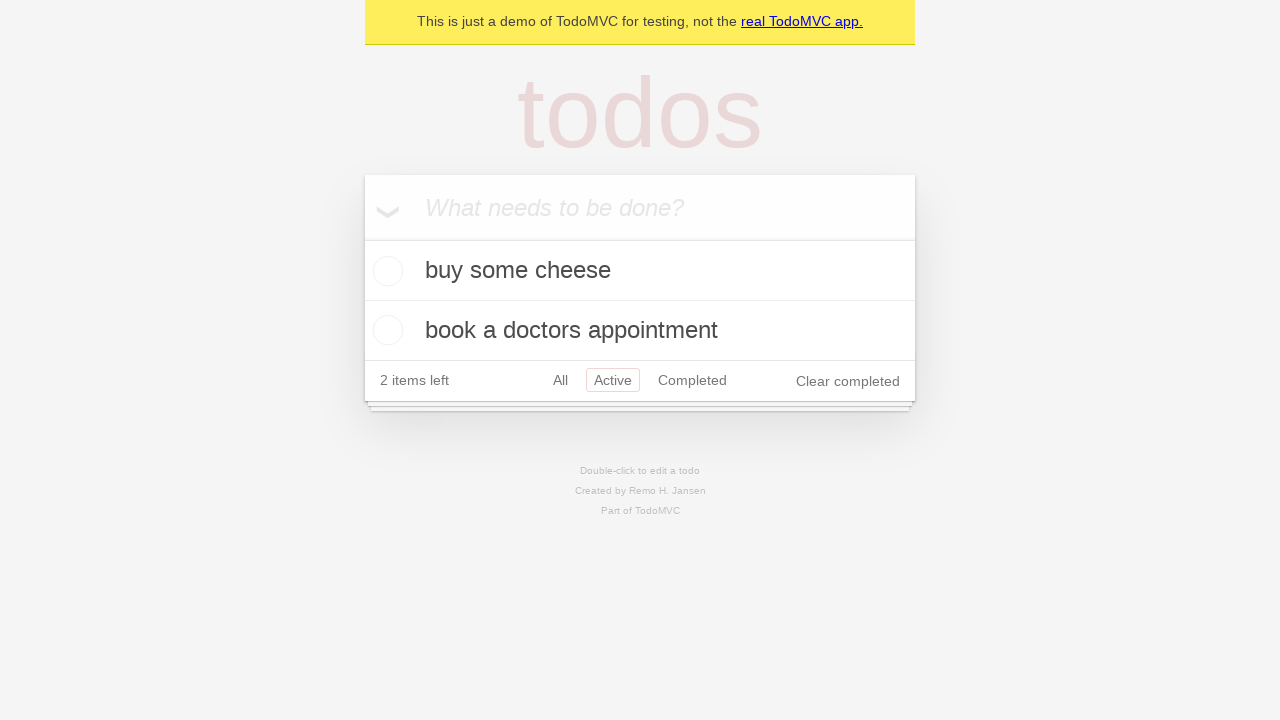